Navigates to Basketball24.com and clicks on the LIVE filter to view live basketball matches

Starting URL: https://www.basketball24.com/

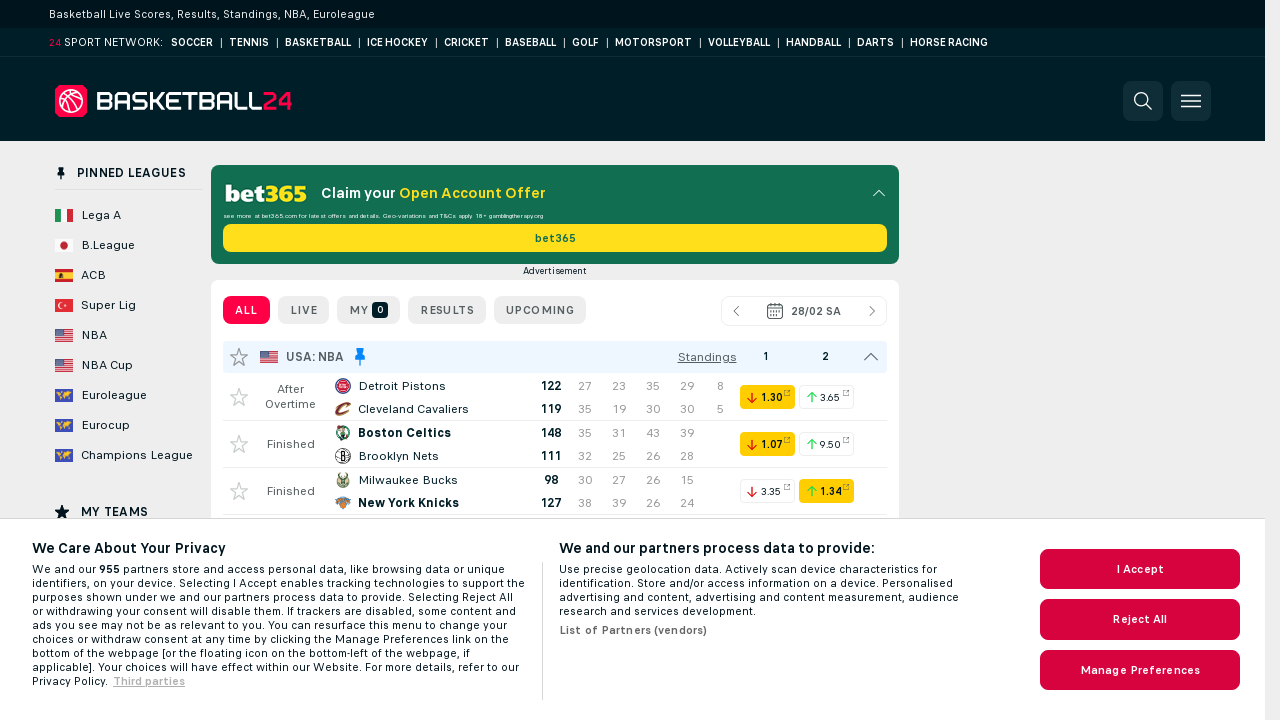

Clicked on LIVE filter to view live basketball matches at (304, 310) on .filters__text--short >> internal:text="LIVE"i
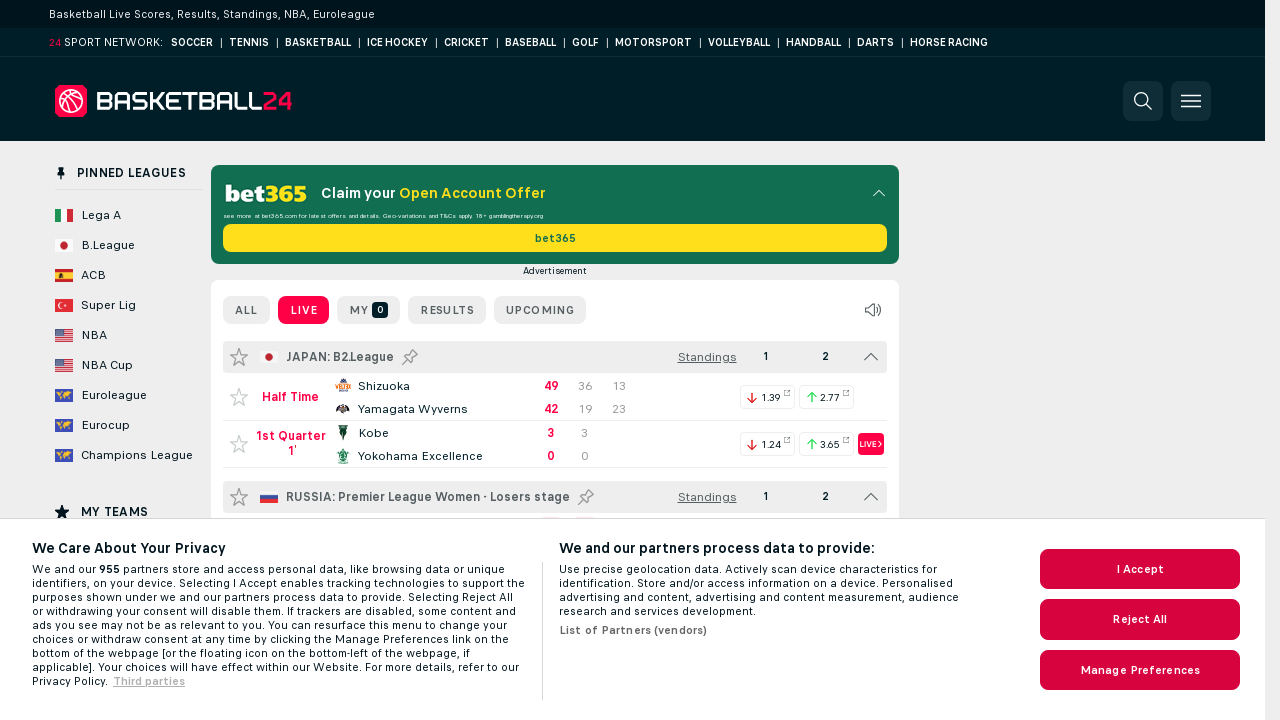

Waited for LIVE filter to be applied
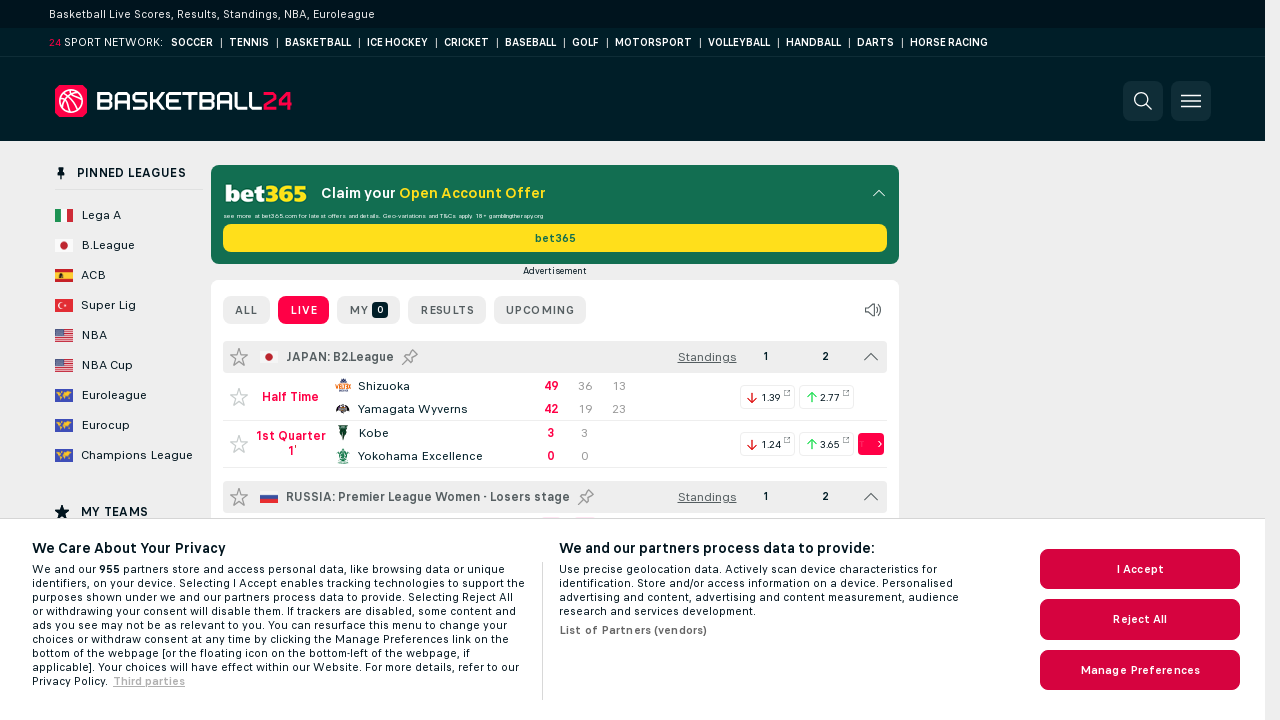

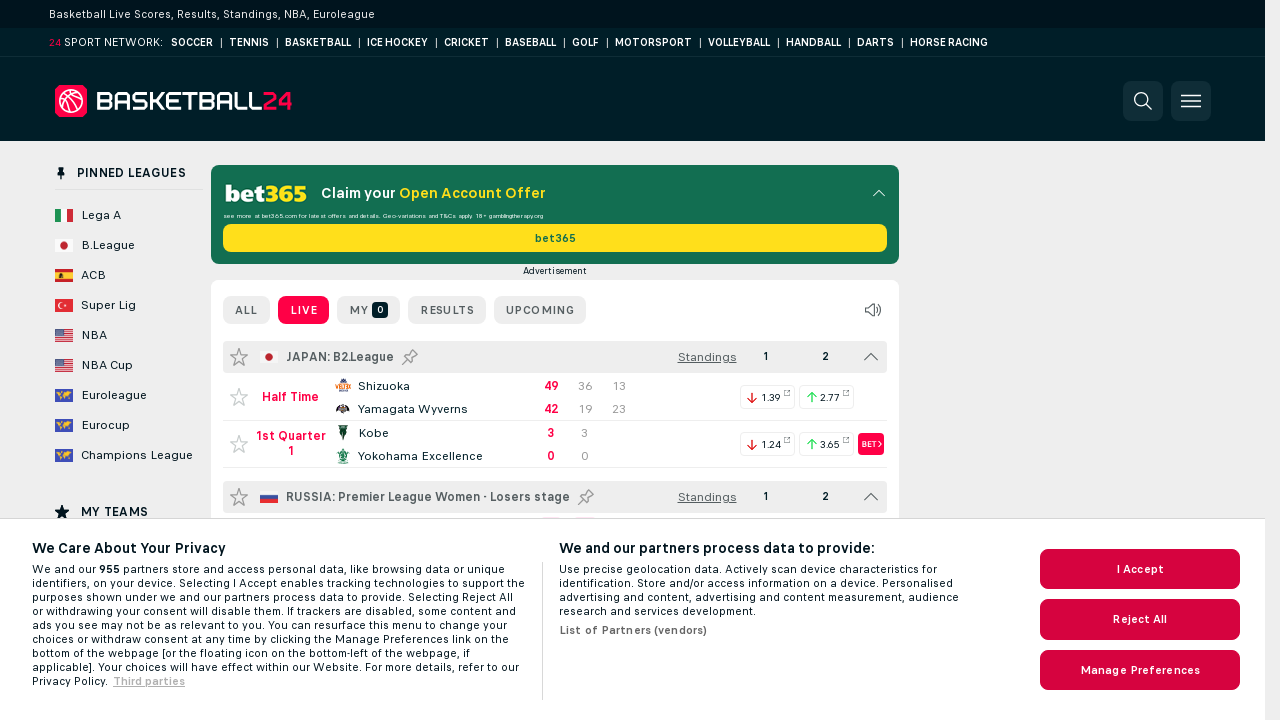